Tests handling of a simple JavaScript alert dialog by clicking a button that triggers the alert and accepting it

Starting URL: https://testautomationpractice.blogspot.com/

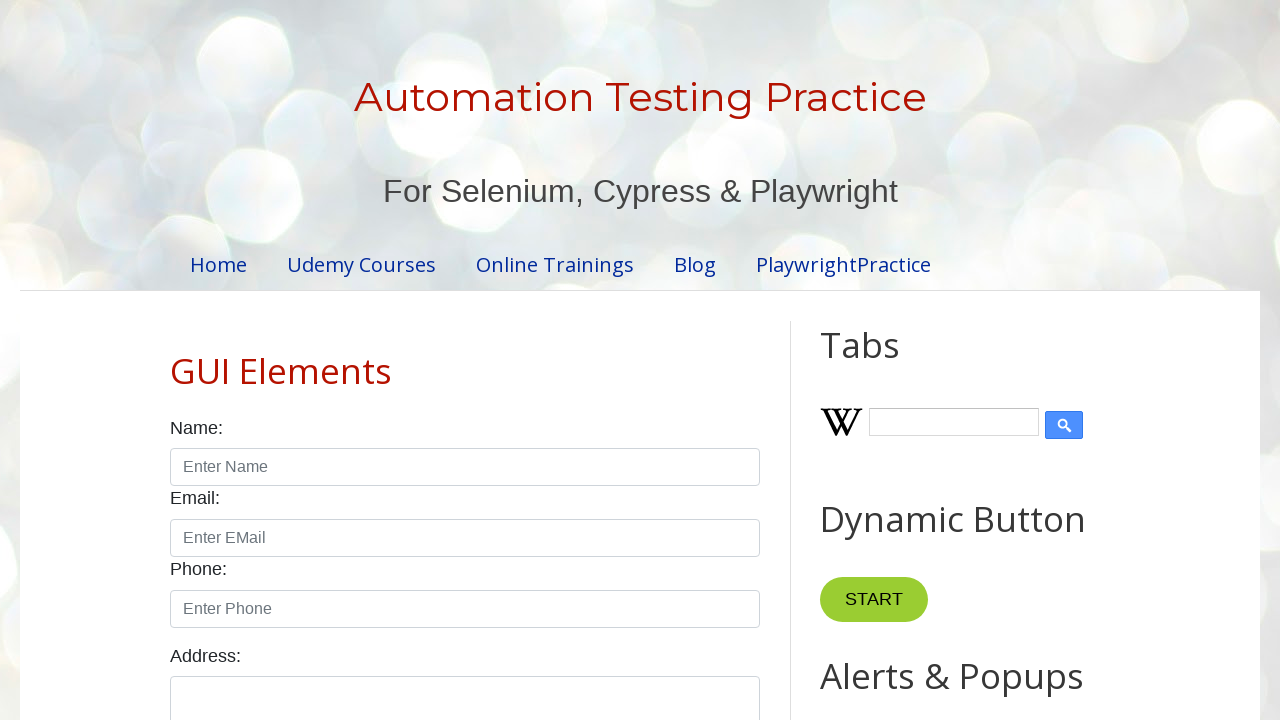

Set up dialog handler for alert
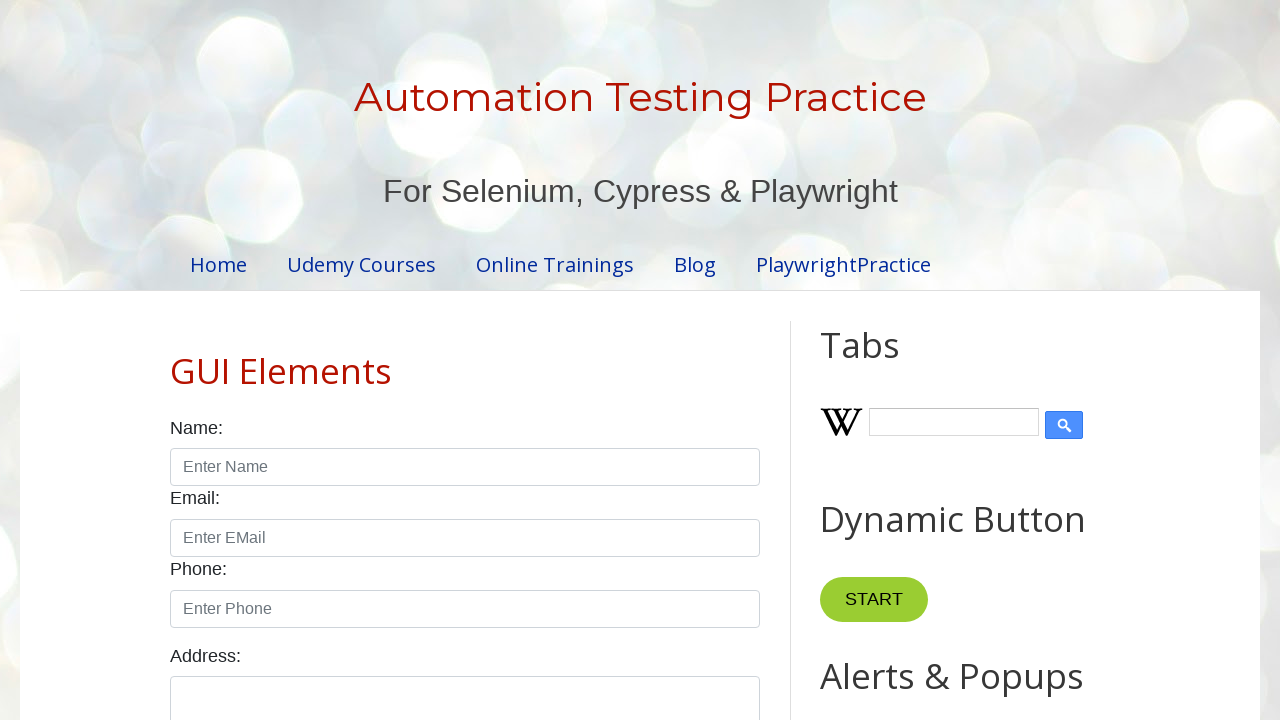

Clicked button with id 'alertBtn' to trigger alert at (888, 361) on xpath=//button[@id="alertBtn"]
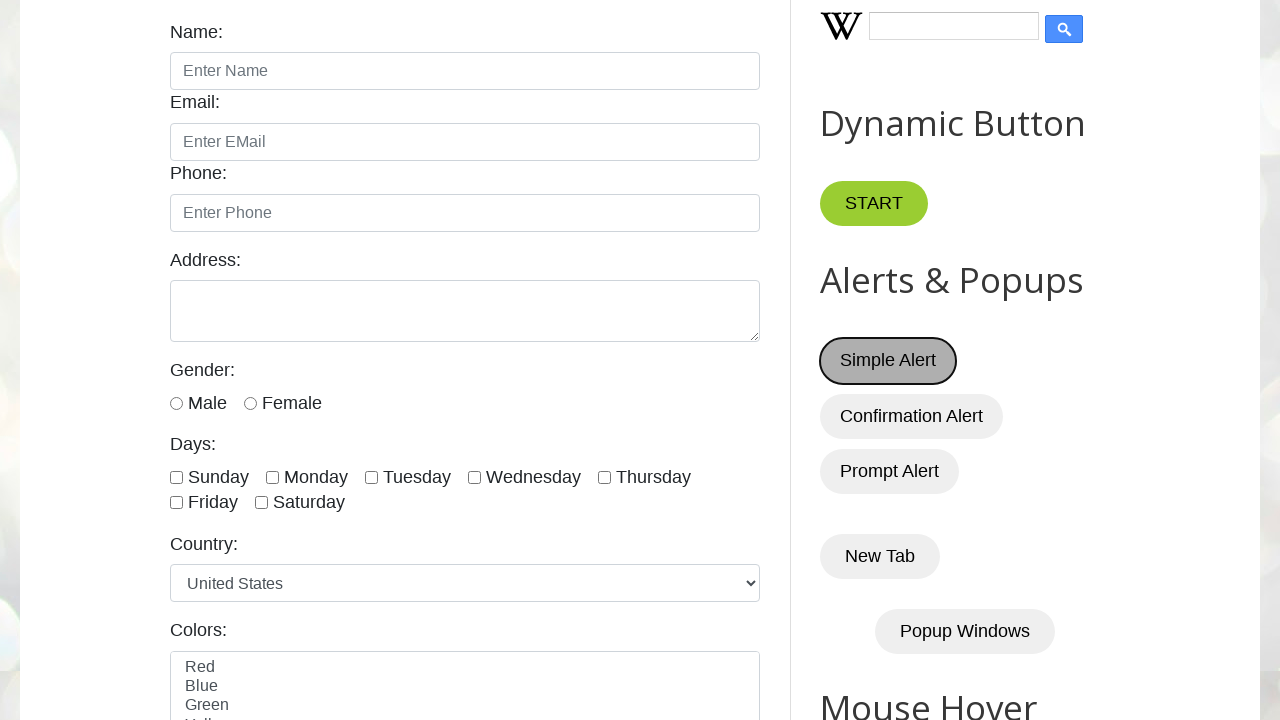

Waited for alert dialog to be handled
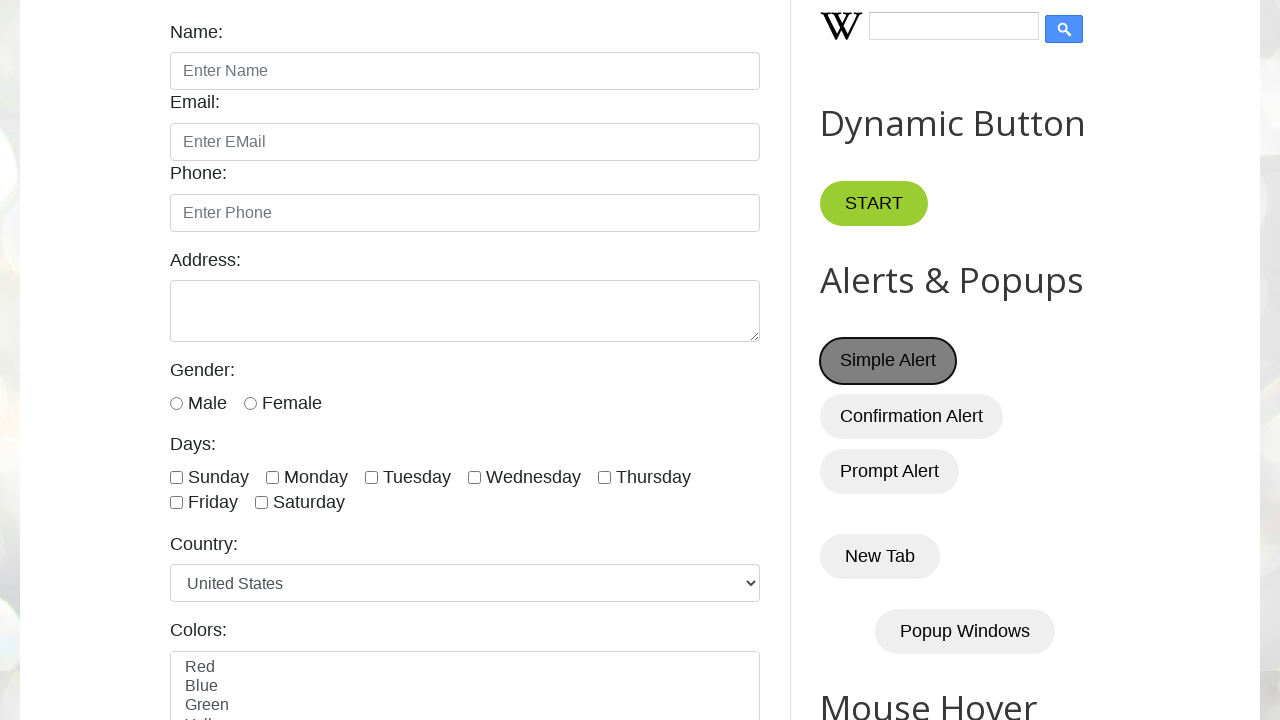

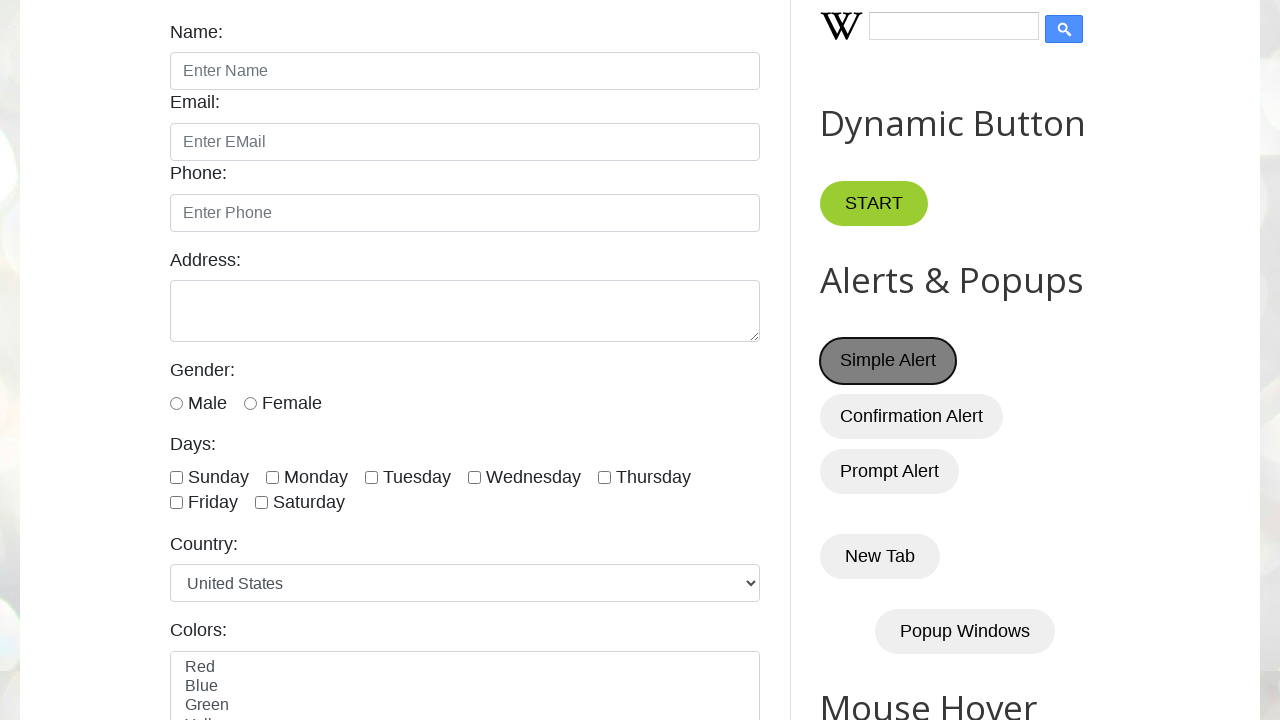